Tests keyboard actions including copy-paste functionality between multiple input fields using keyboard shortcuts

Starting URL: https://testautomationpractice.blogspot.com/

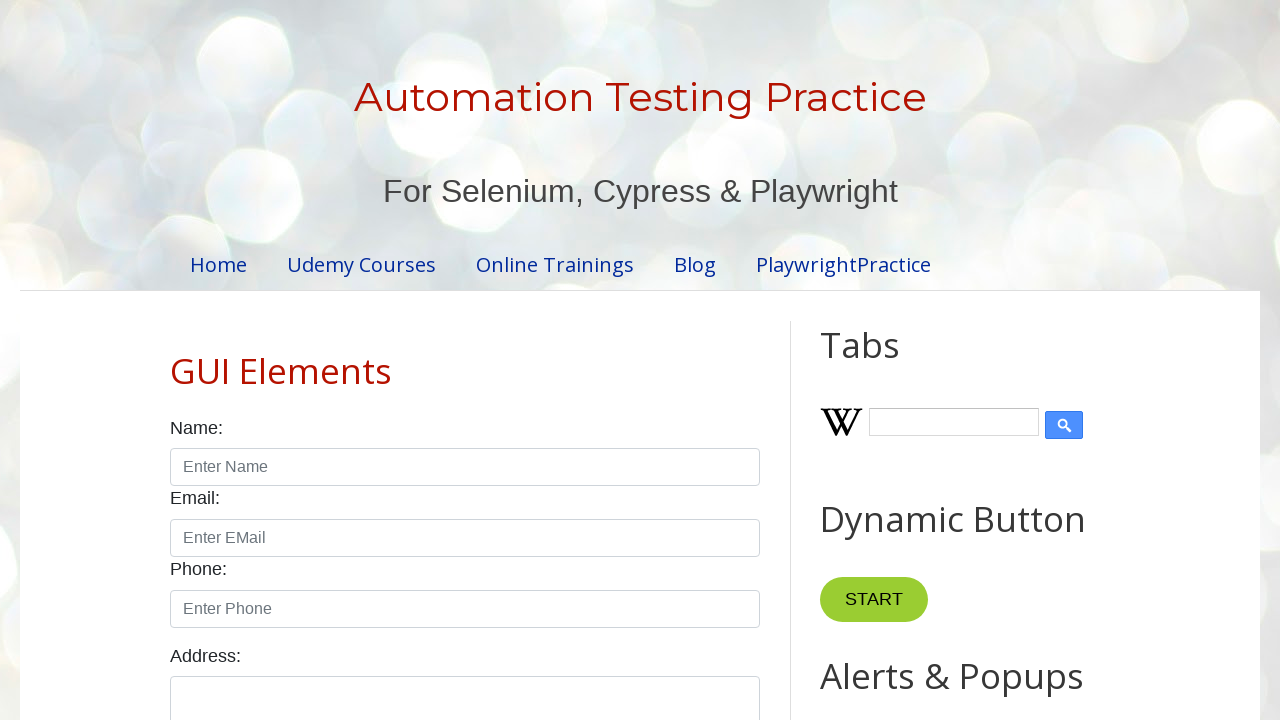

Filled first input field with 'Rahul Jadhav' on #input1
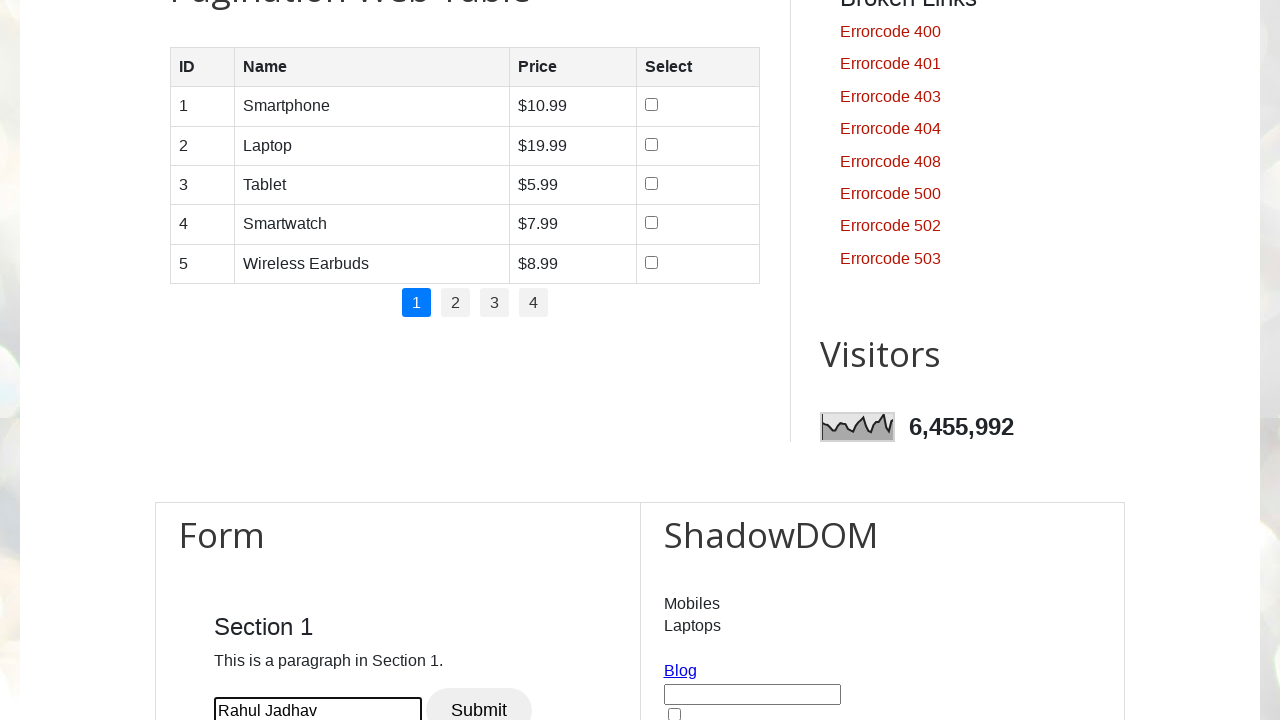

Clicked on first input field to focus it at (318, 706) on #input1
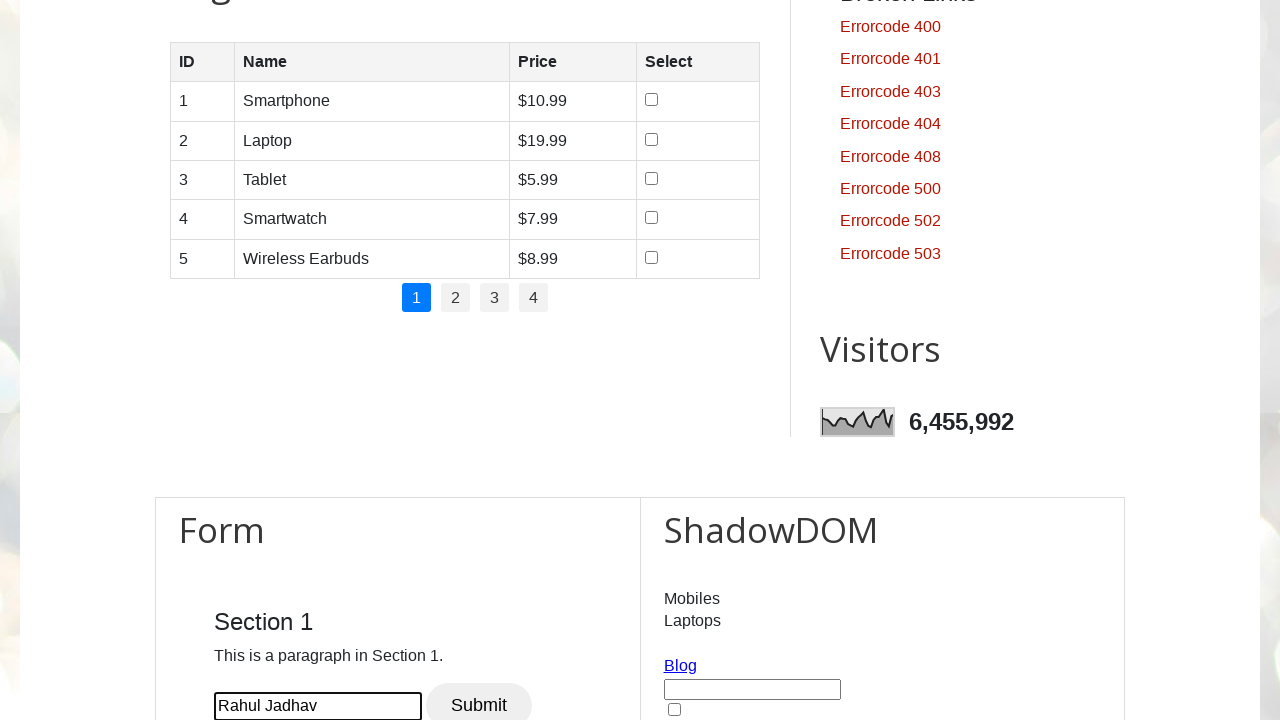

Selected all text in first input field using Ctrl+A
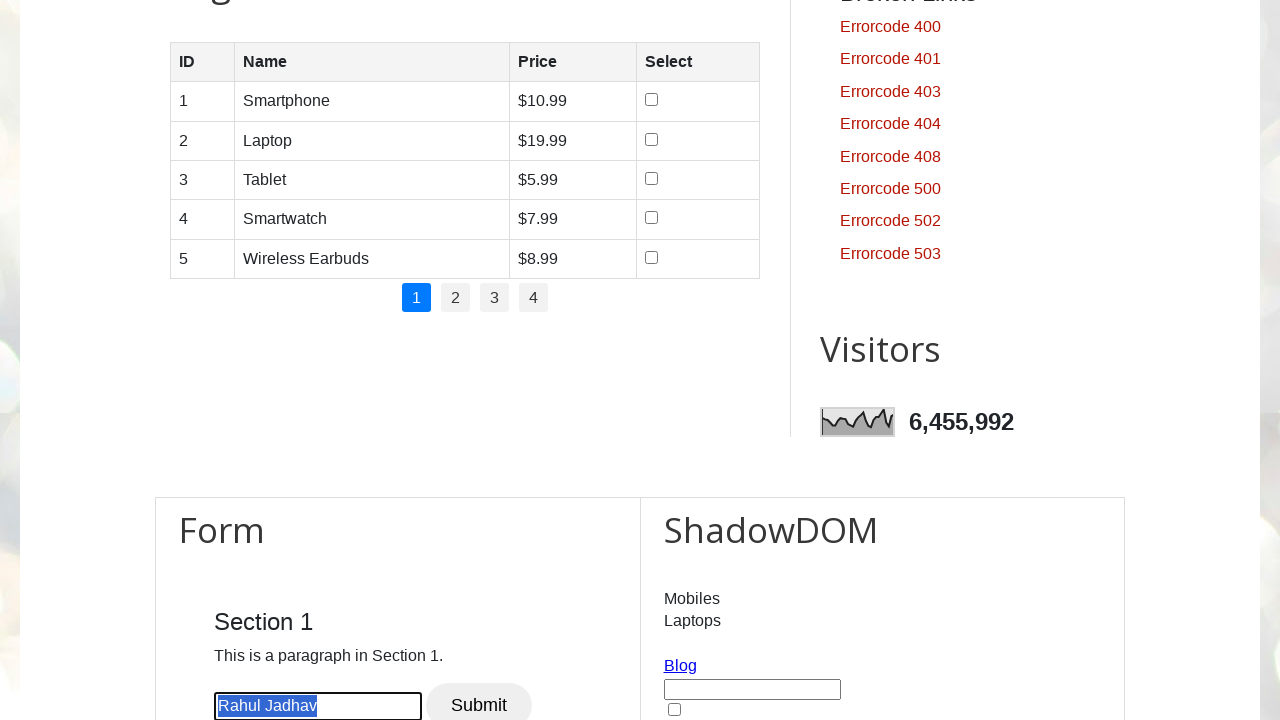

Copied selected text from first input field using Ctrl+C
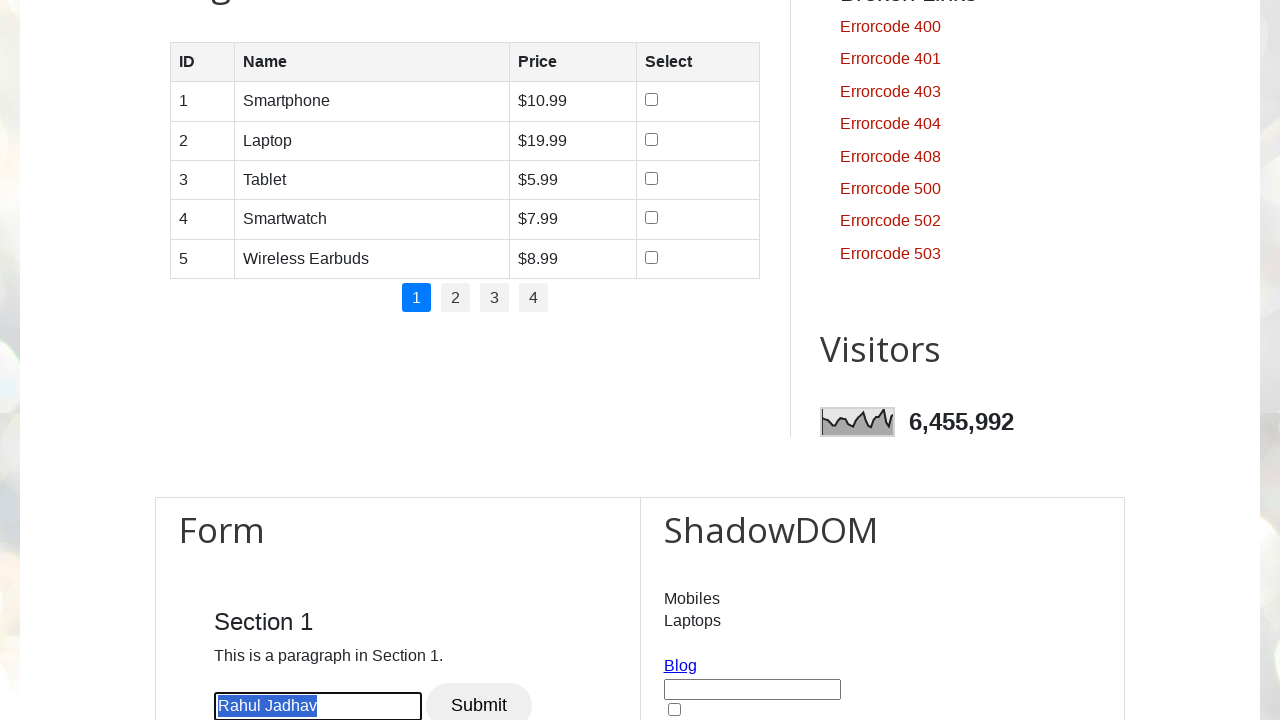

Clicked button to enable second input field at (479, 698) on #btn1
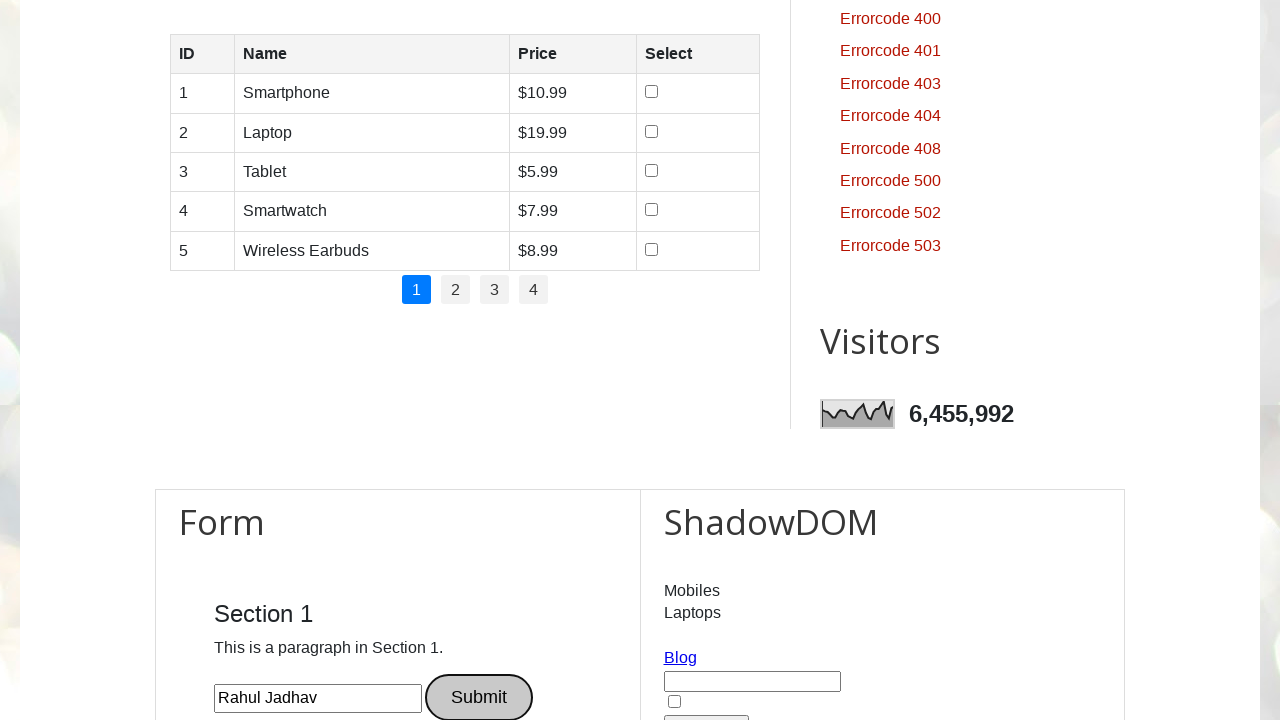

Clicked on second input field to focus it at (318, 361) on #input2
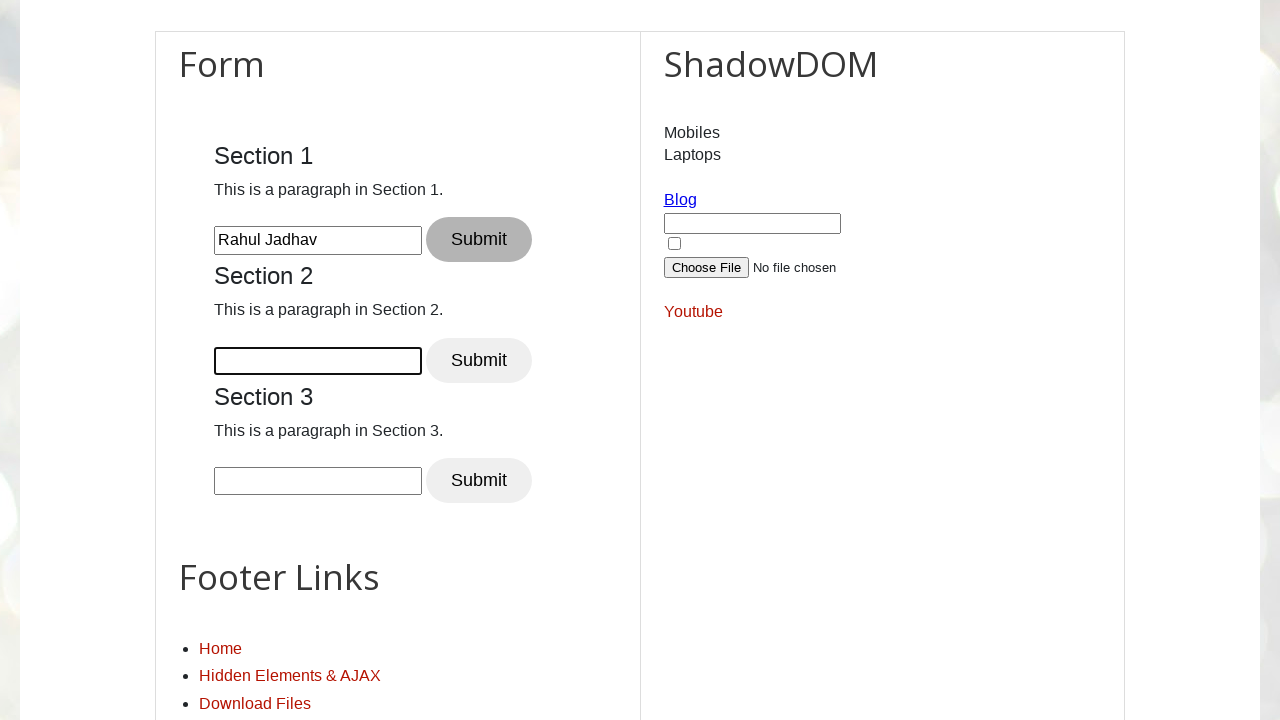

Pasted copied text into second input field using Ctrl+V
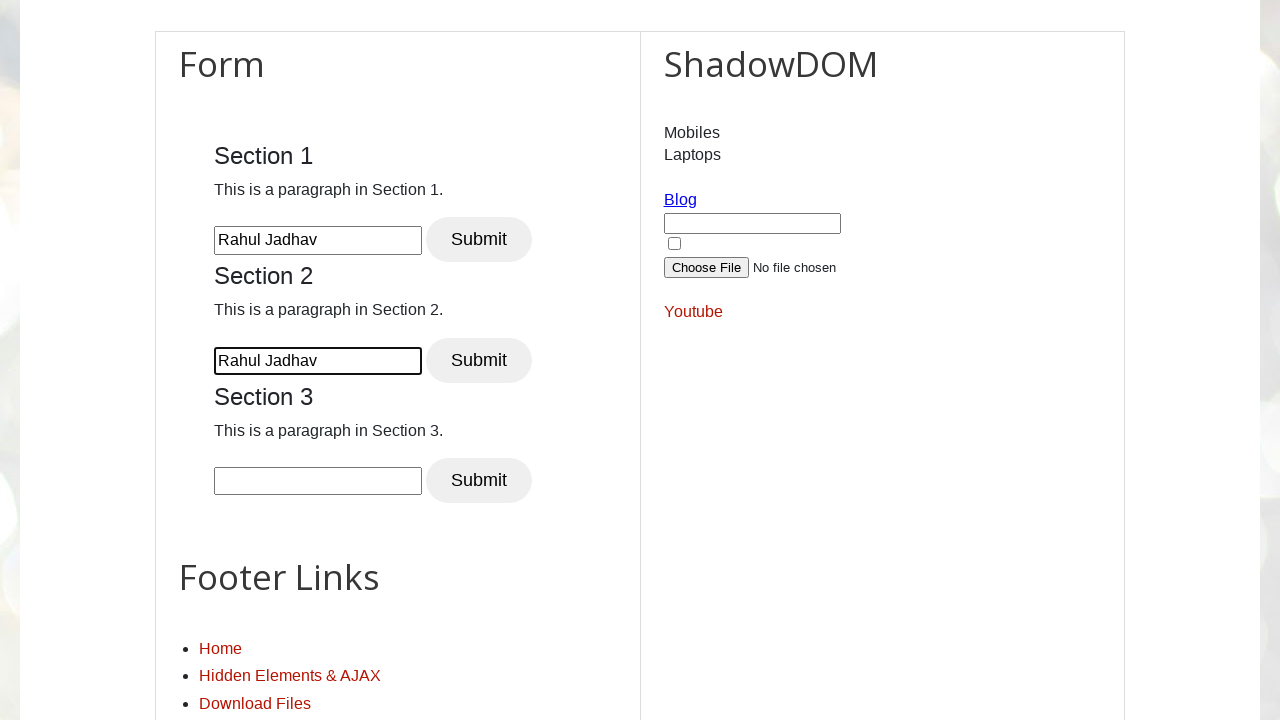

Clicked button to submit second input field at (479, 360) on #btn2
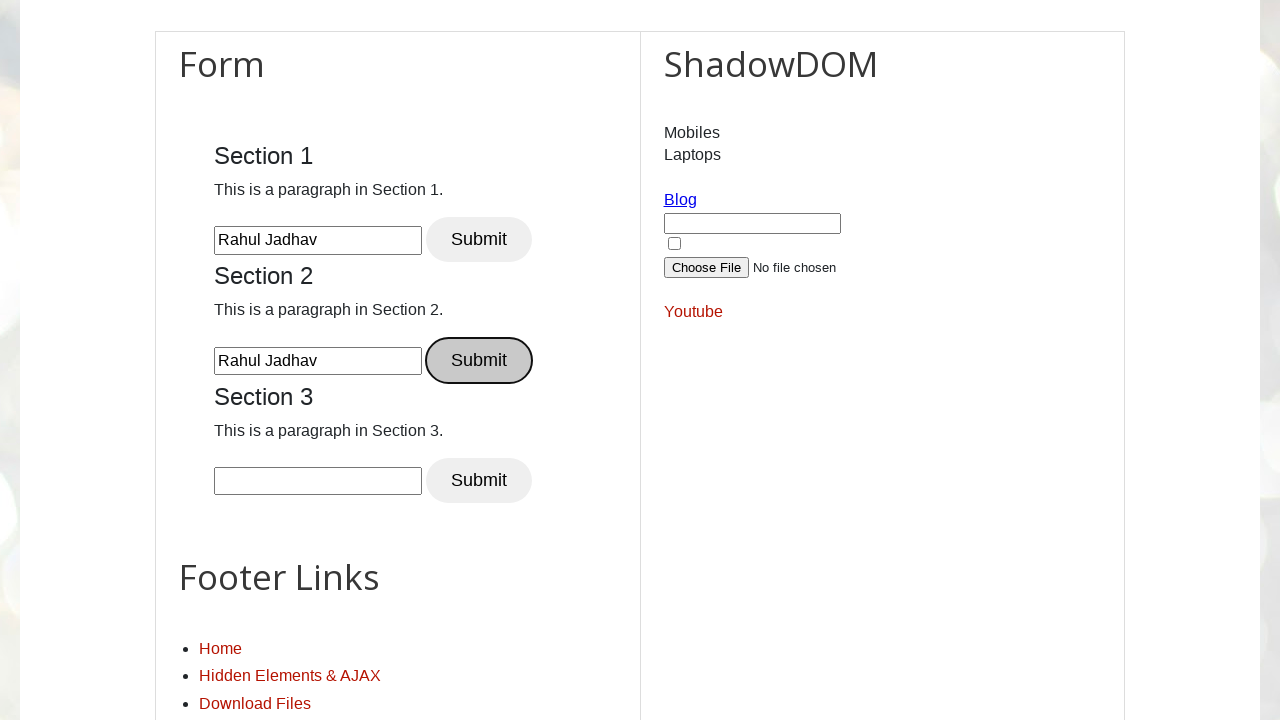

Clicked on third input field to focus it at (318, 481) on #input3
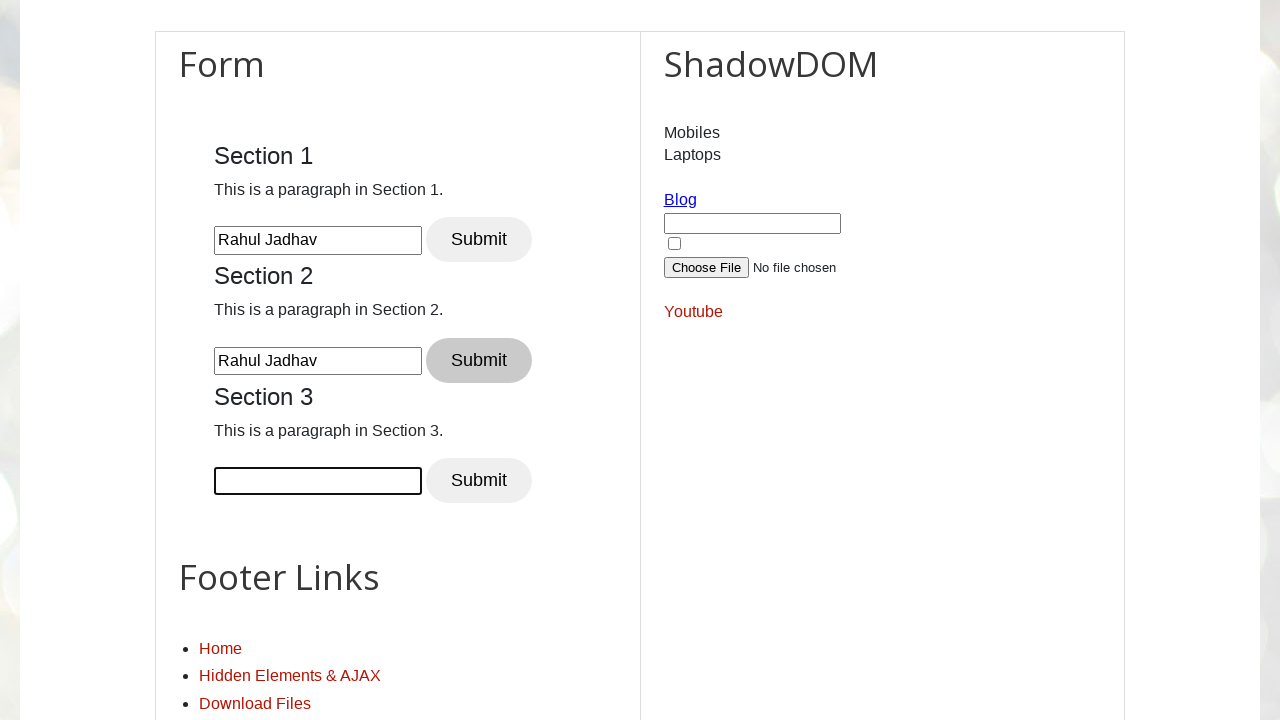

Pasted copied text into third input field using Ctrl+V
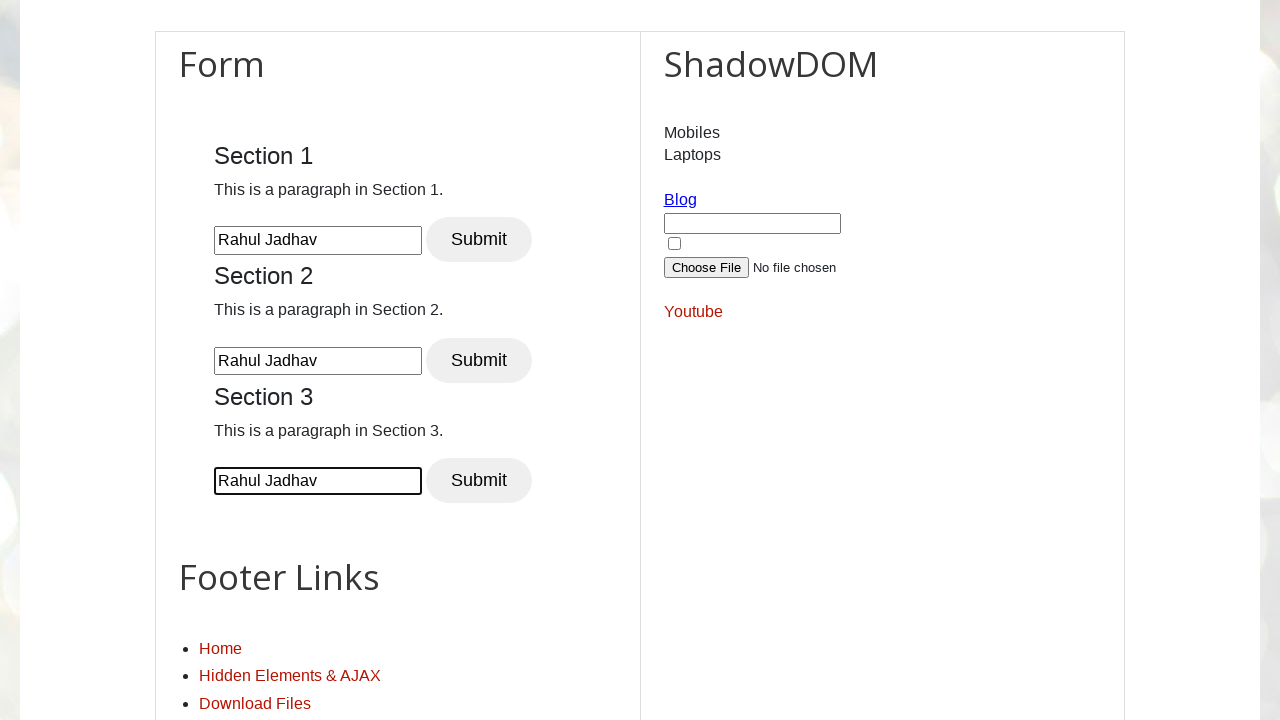

Clicked button to submit third input field at (479, 481) on #btn3
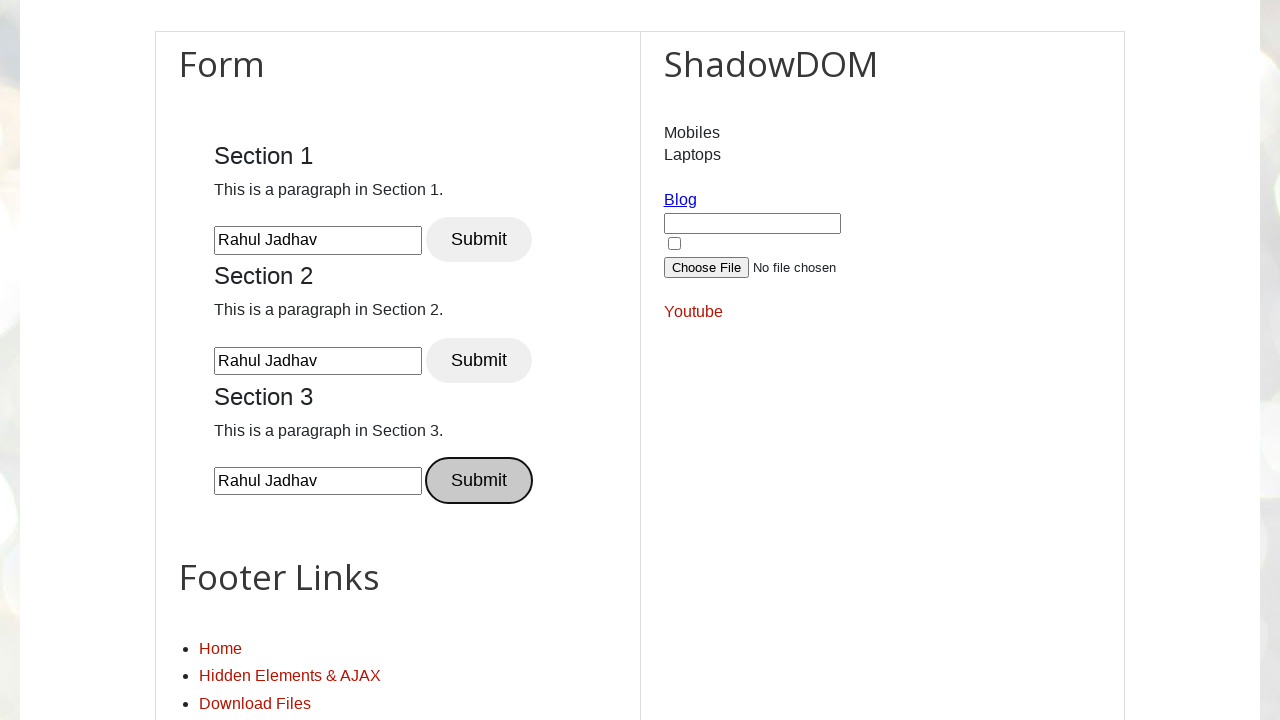

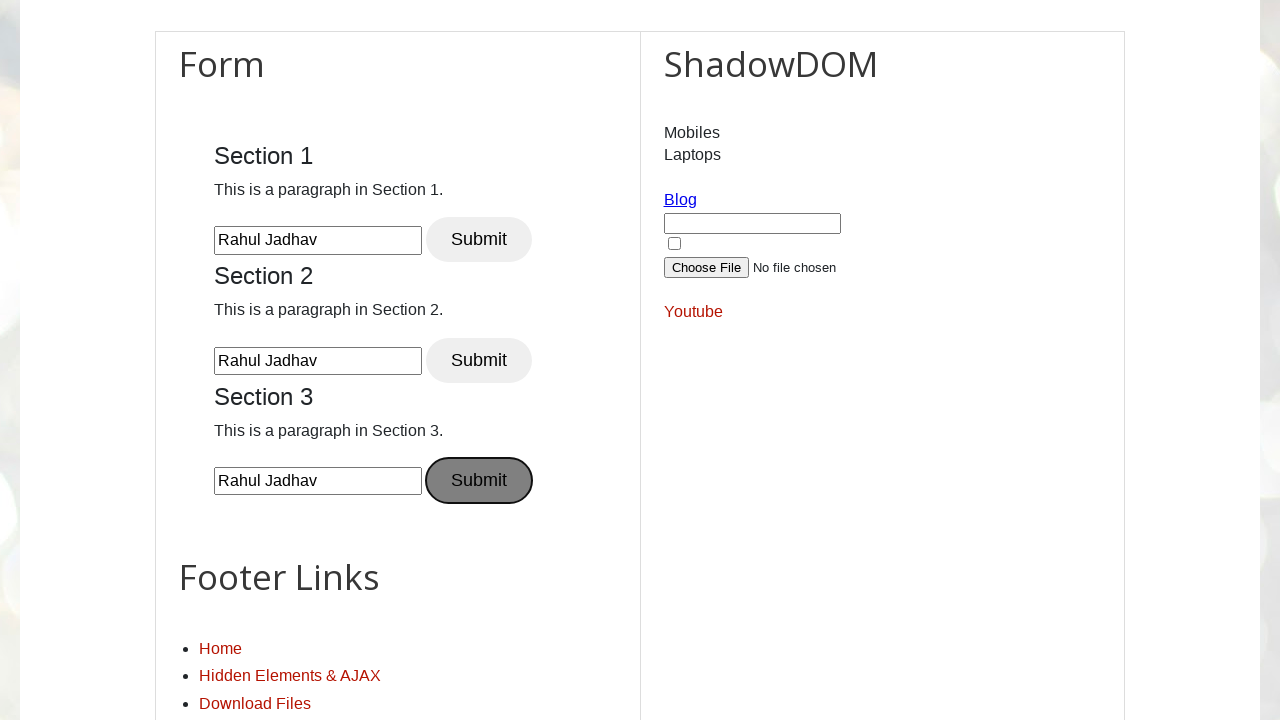